Tests that the page title is not the lowercase "youtube" (case-sensitive check)

Starting URL: https://www.youtube.com

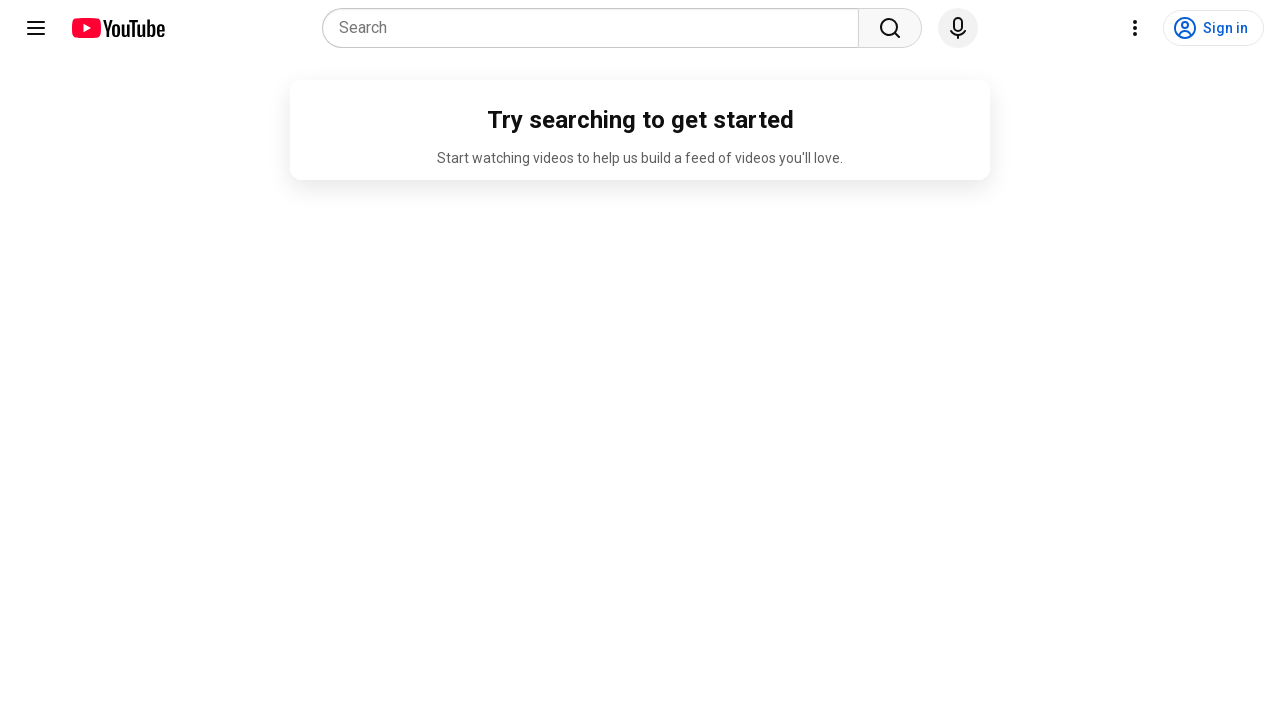

Navigated to https://www.youtube.com
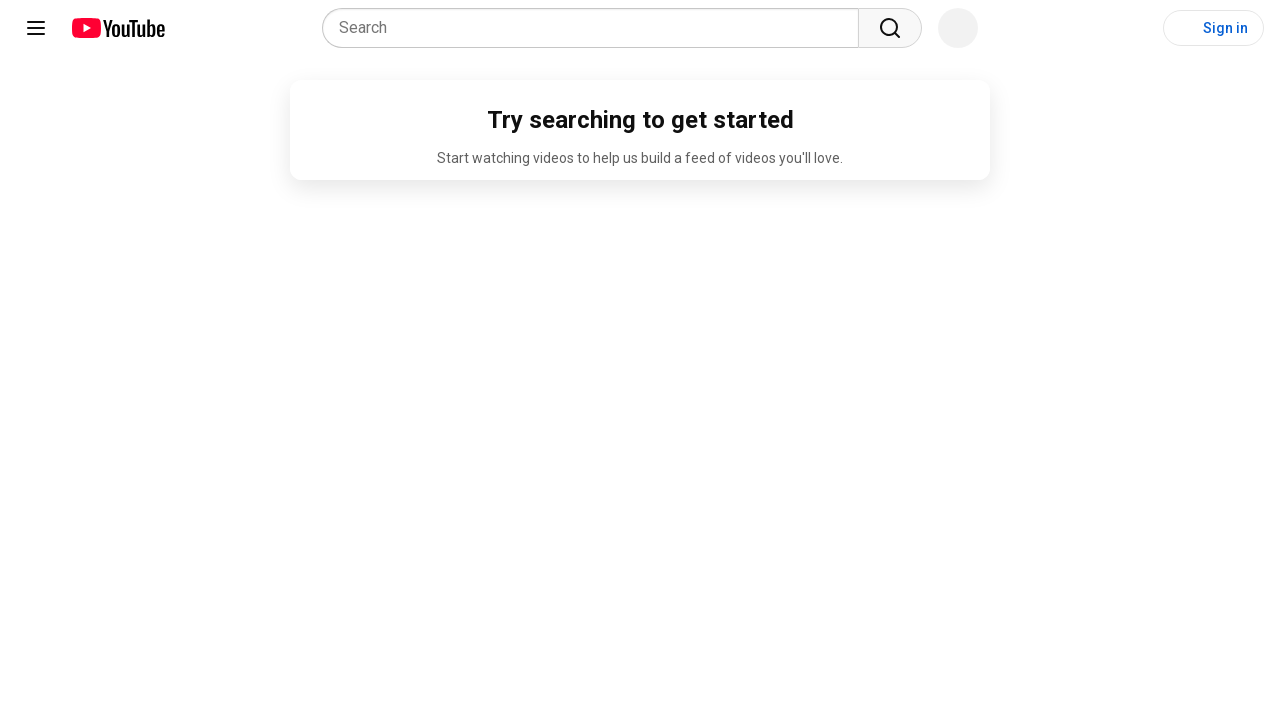

Verified page title is not 'youtube' (case-sensitive check)
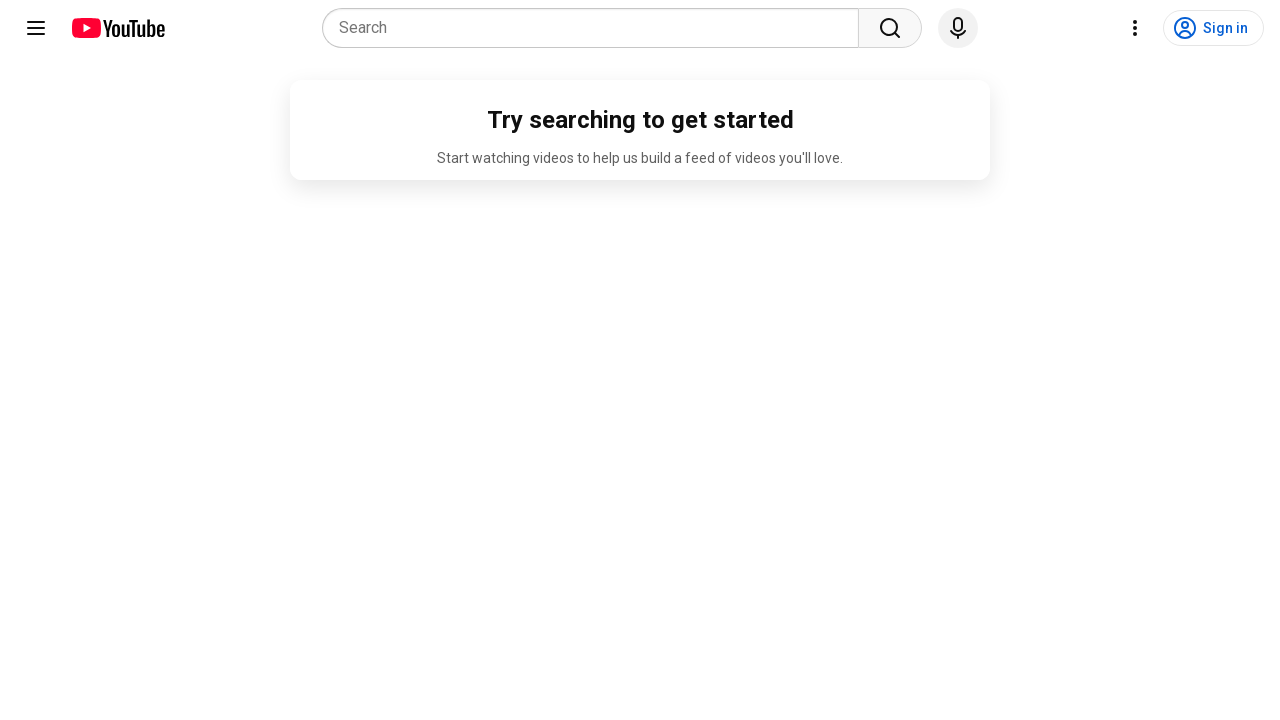

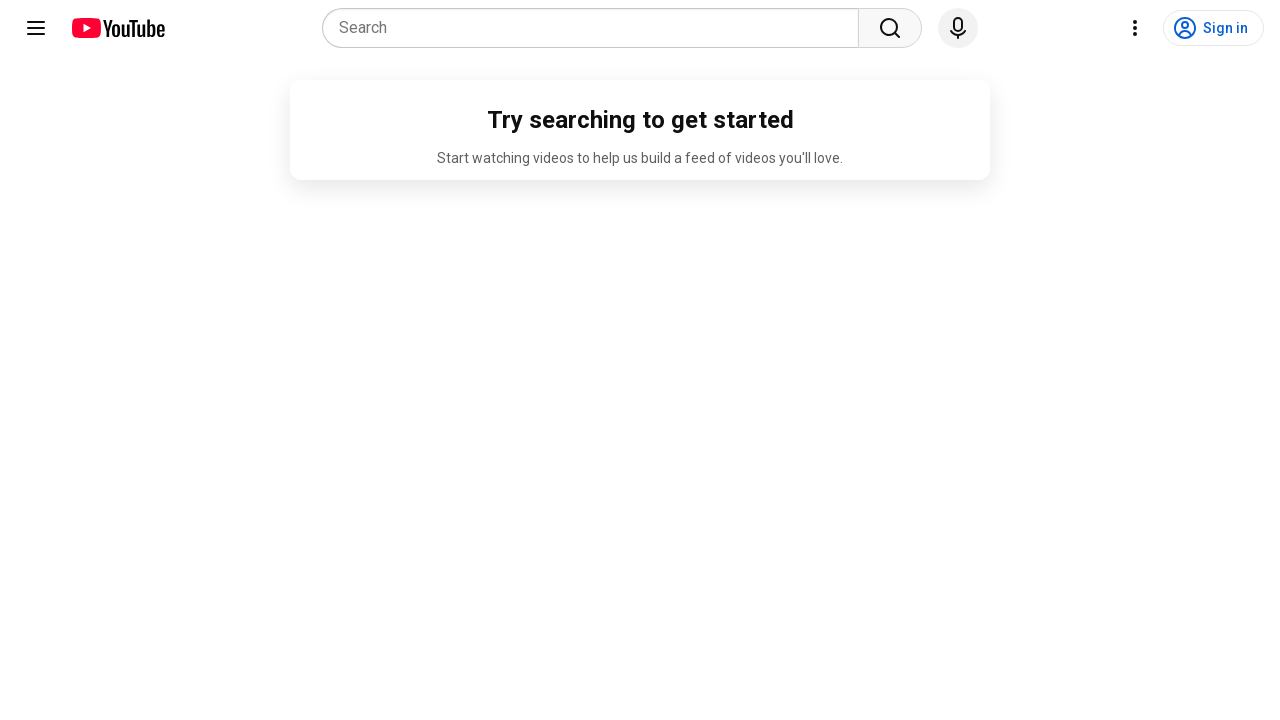